Tests multi-tab browser functionality by opening two websites in separate tabs, clicking elements on the Playwright docs page, then switching back to the Selenium page and clicking the Downloads link

Starting URL: https://www.selenium.dev/

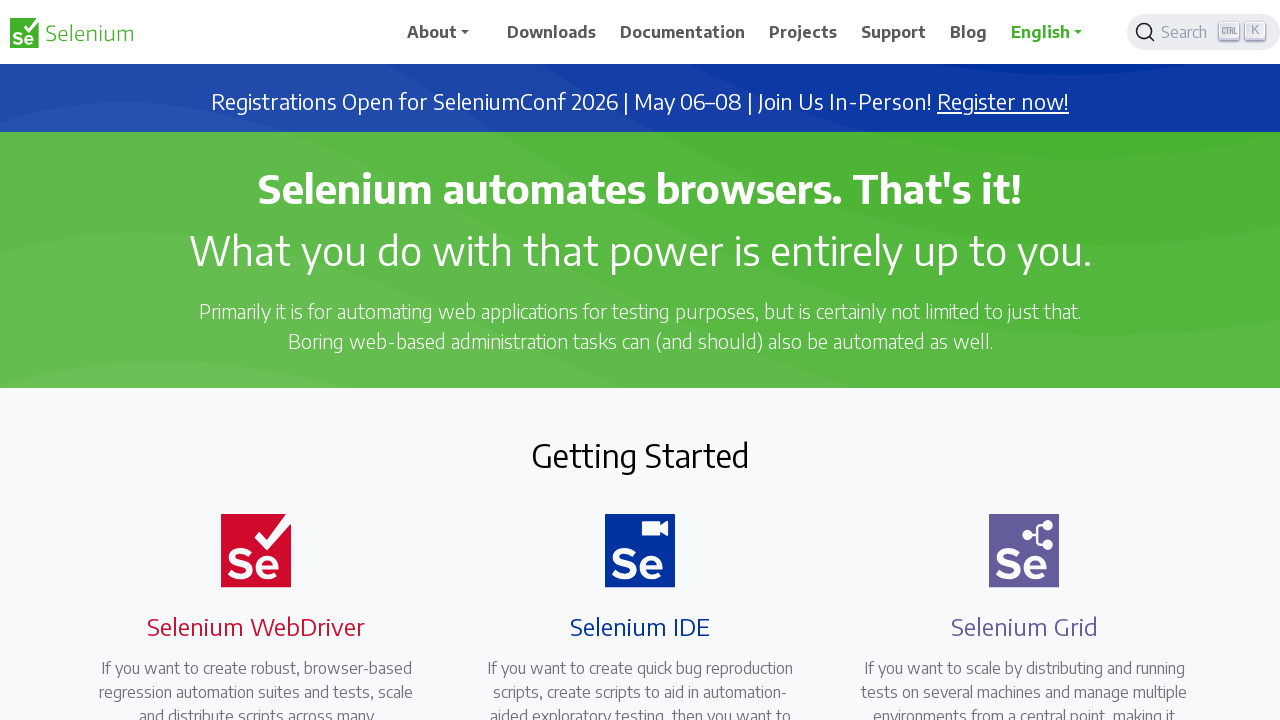

Opened new tab for Playwright docs
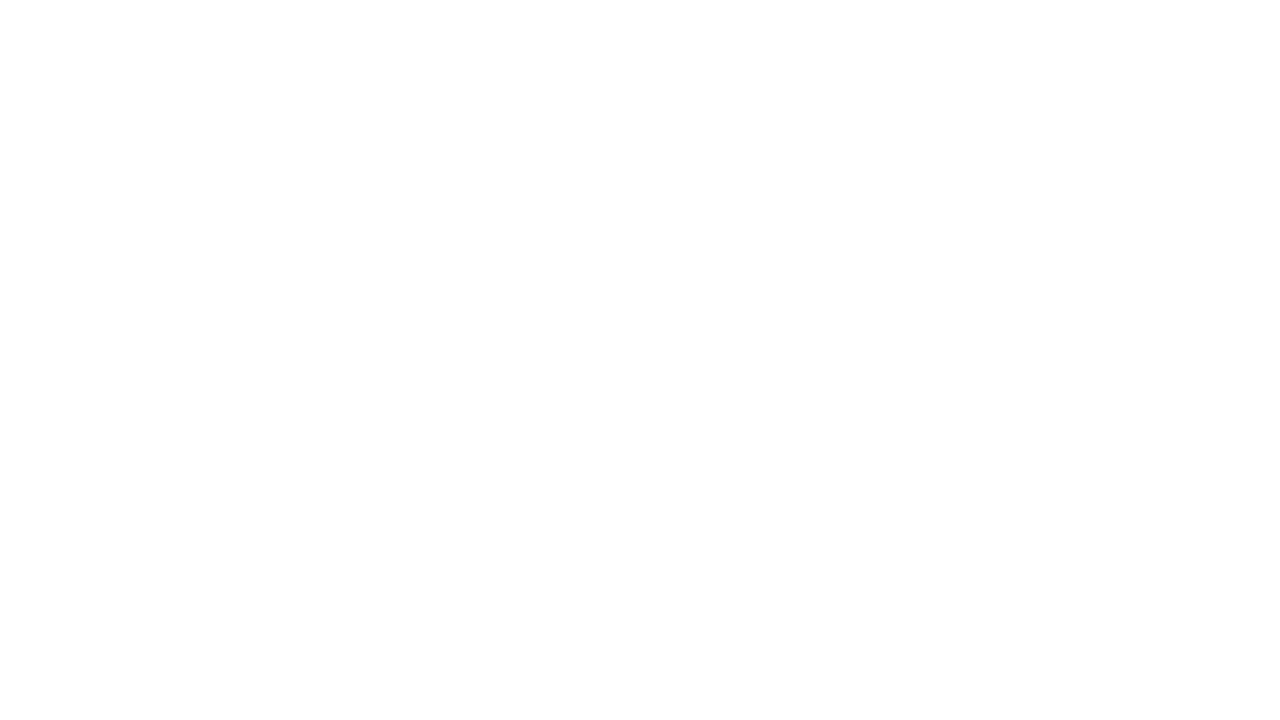

Navigated to Playwright documentation page
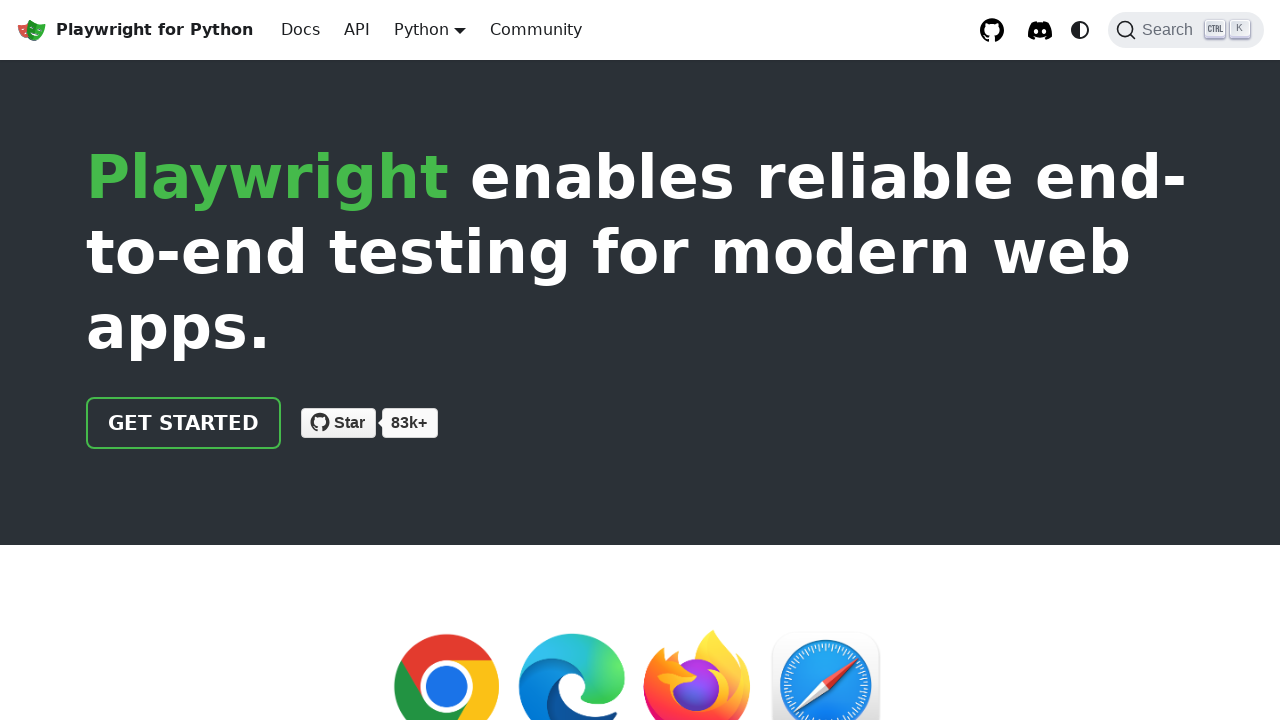

Clicked 'Get Started' button on Playwright docs page at (184, 423) on .getStarted_Sjon
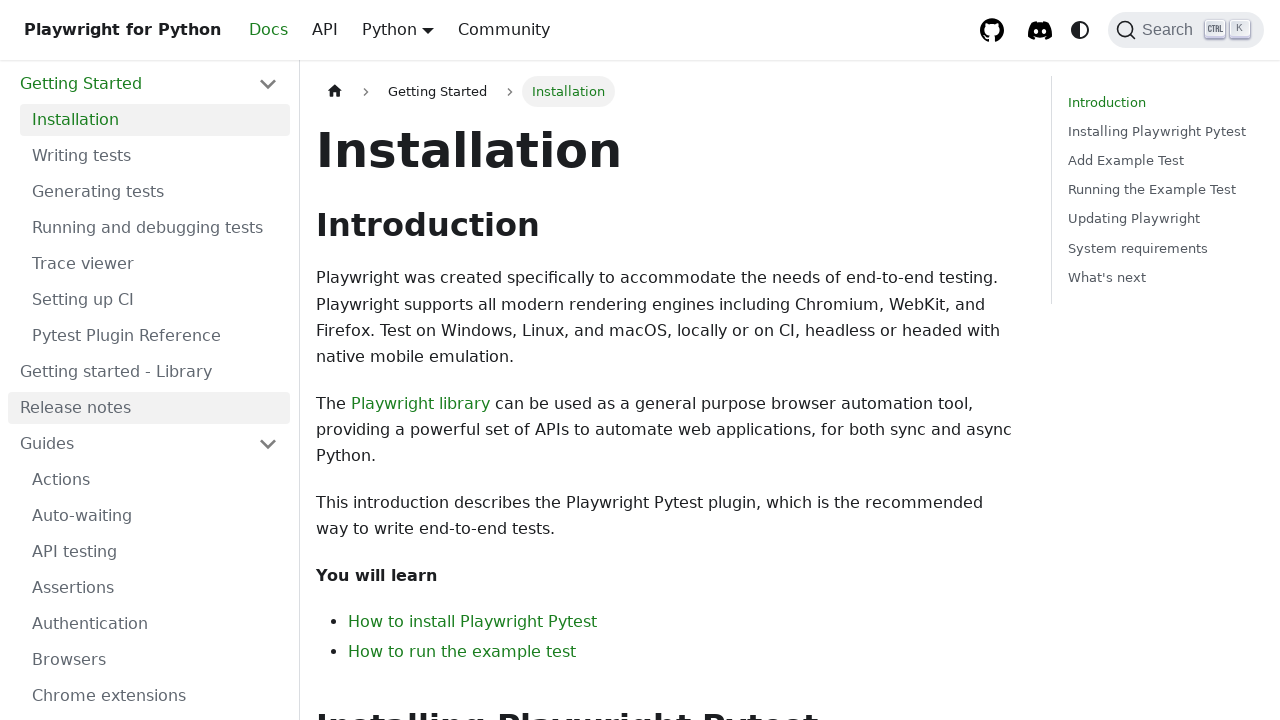

Switched back to Selenium page
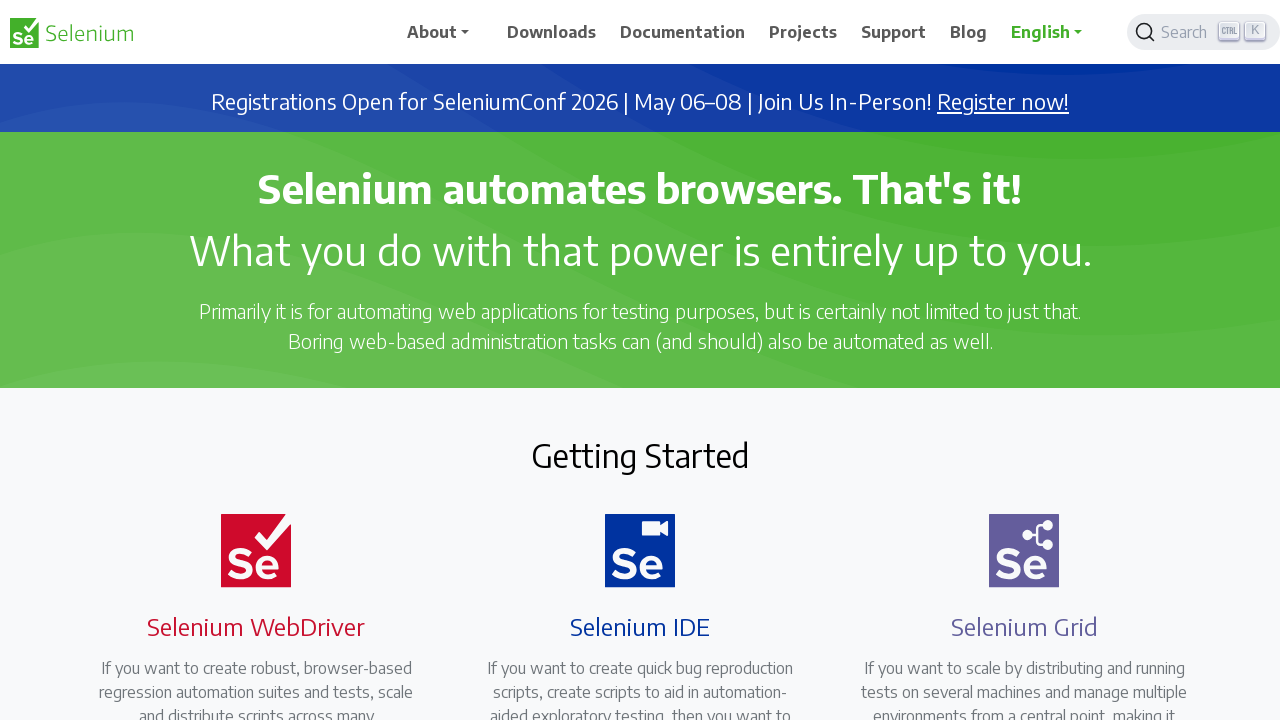

Clicked Downloads link on Selenium page at (552, 32) on xpath=//span[normalize-space()='Downloads']
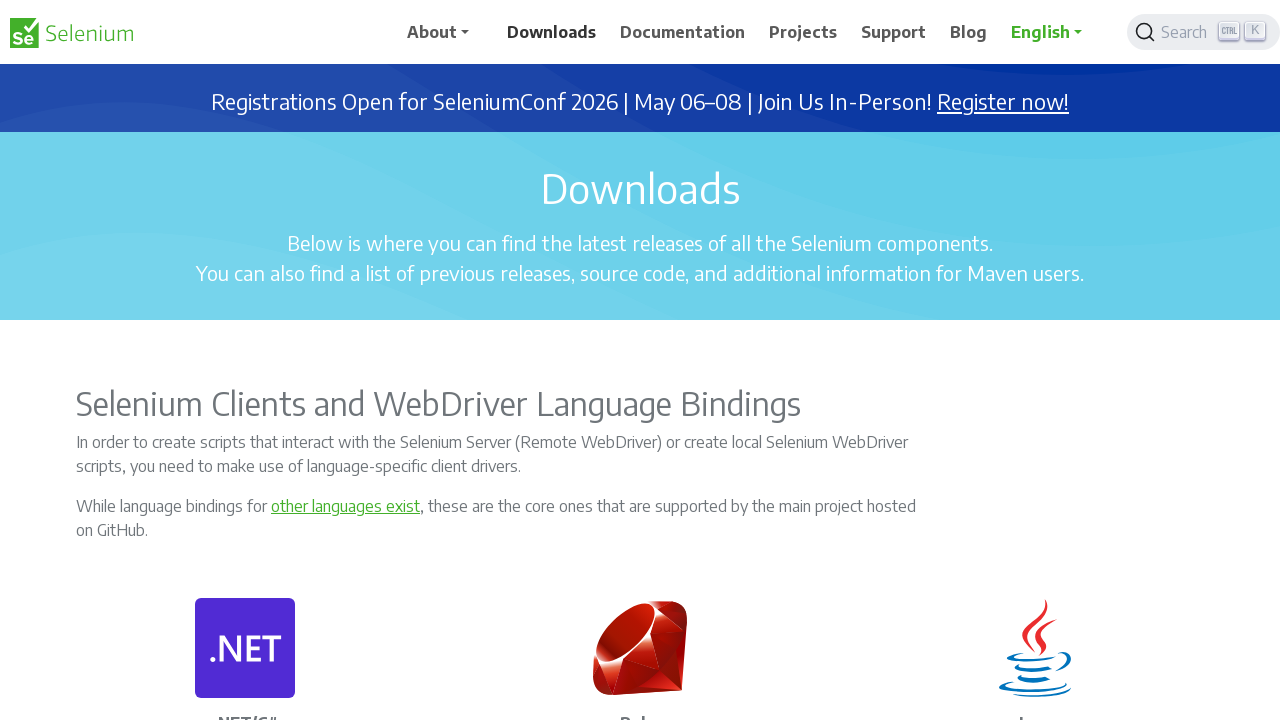

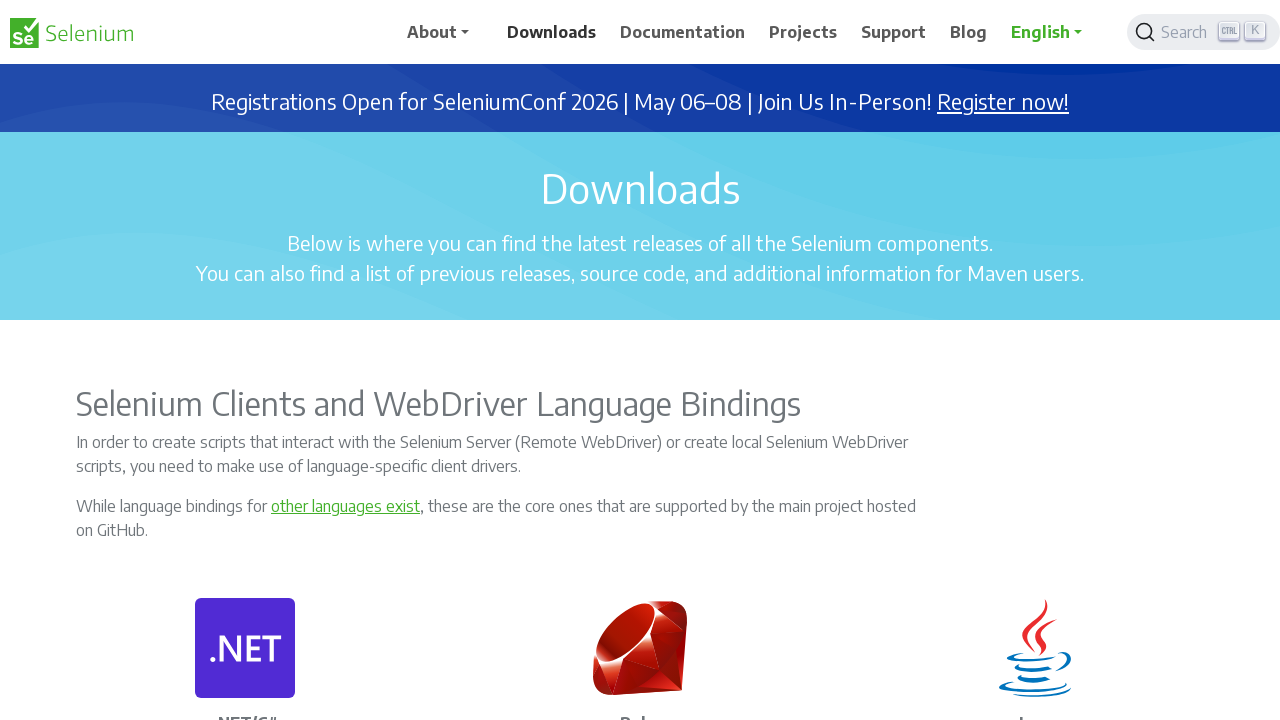